Tests the auto-suggestion/autocomplete functionality by typing a partial country name and selecting "India" from the dropdown suggestions.

Starting URL: https://www.rahulshettyacademy.com/AutomationPractice/

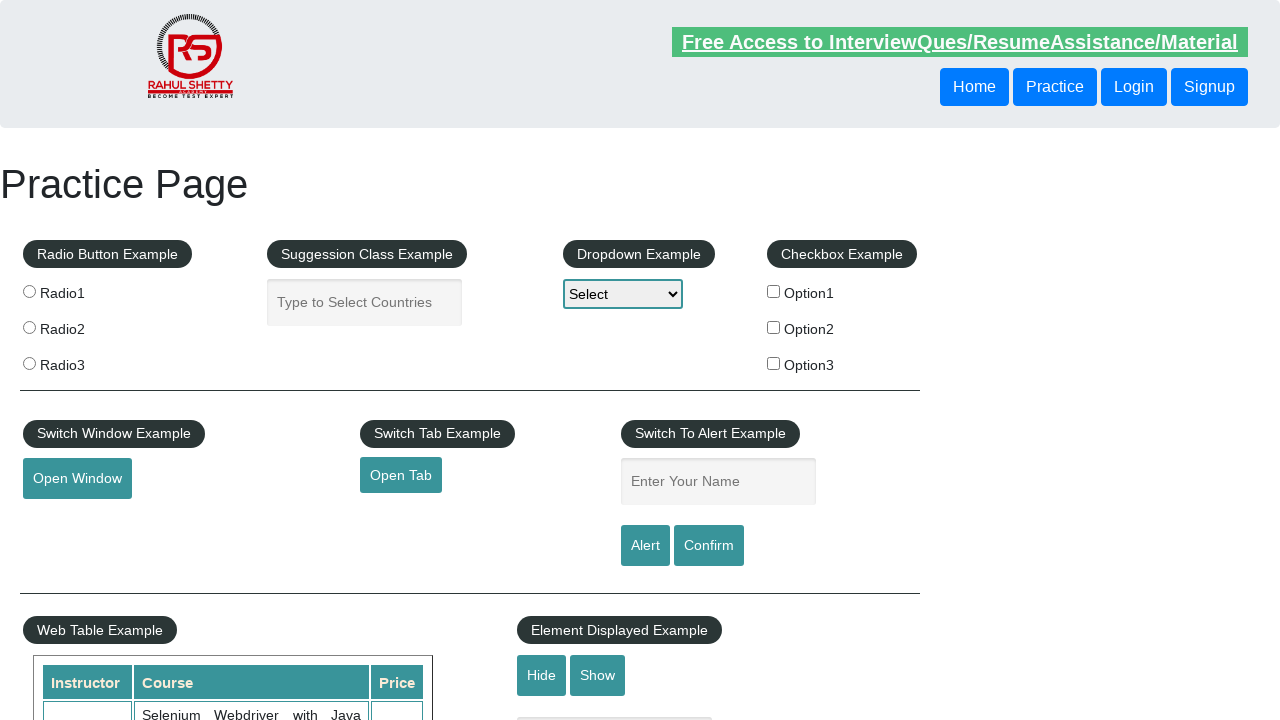

Typed 'Ind' in autocomplete input field to trigger suggestions on input#autocomplete
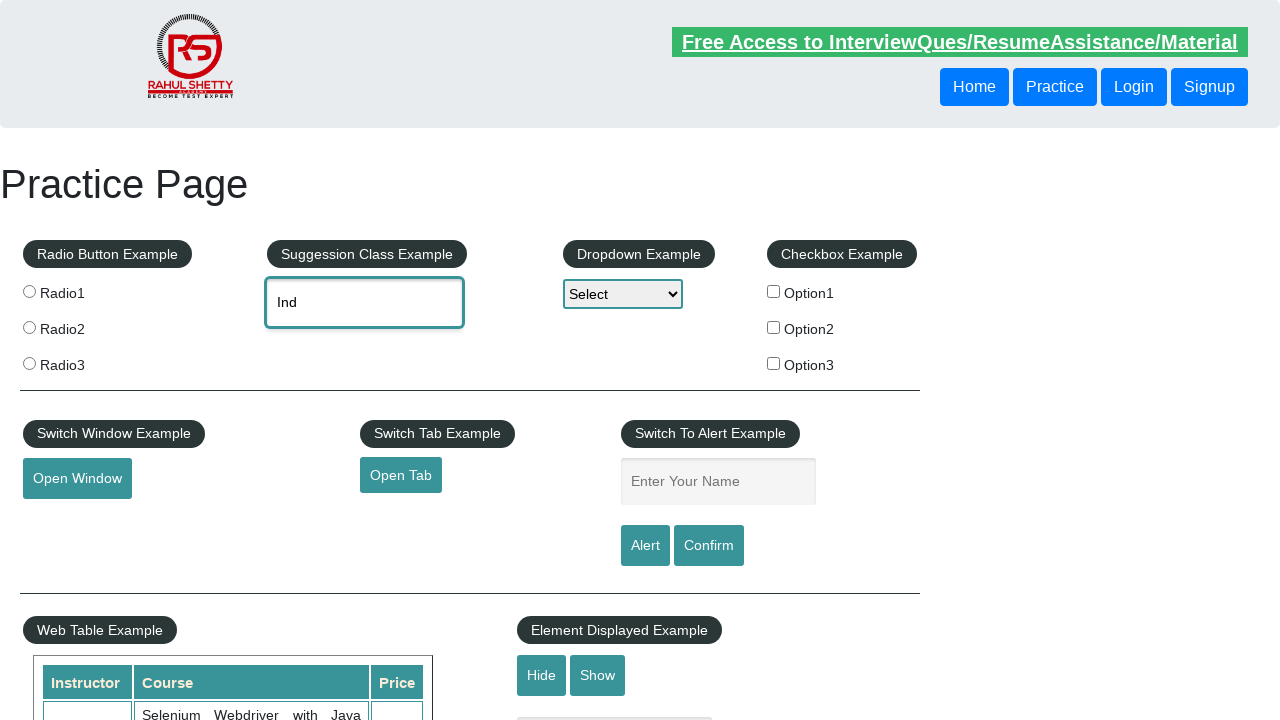

Waited for 'India' suggestion to appear in dropdown
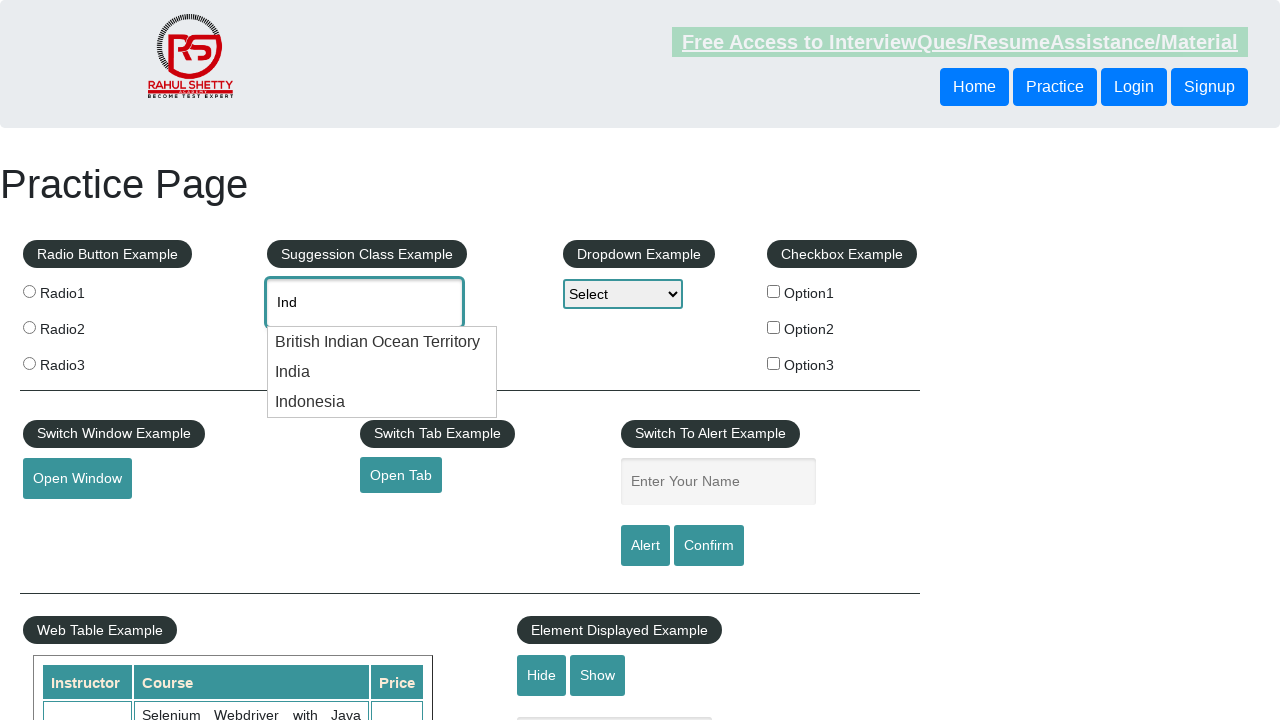

Clicked on 'India' suggestion from autocomplete dropdown at (382, 372) on (//div[text()='India'])[1]
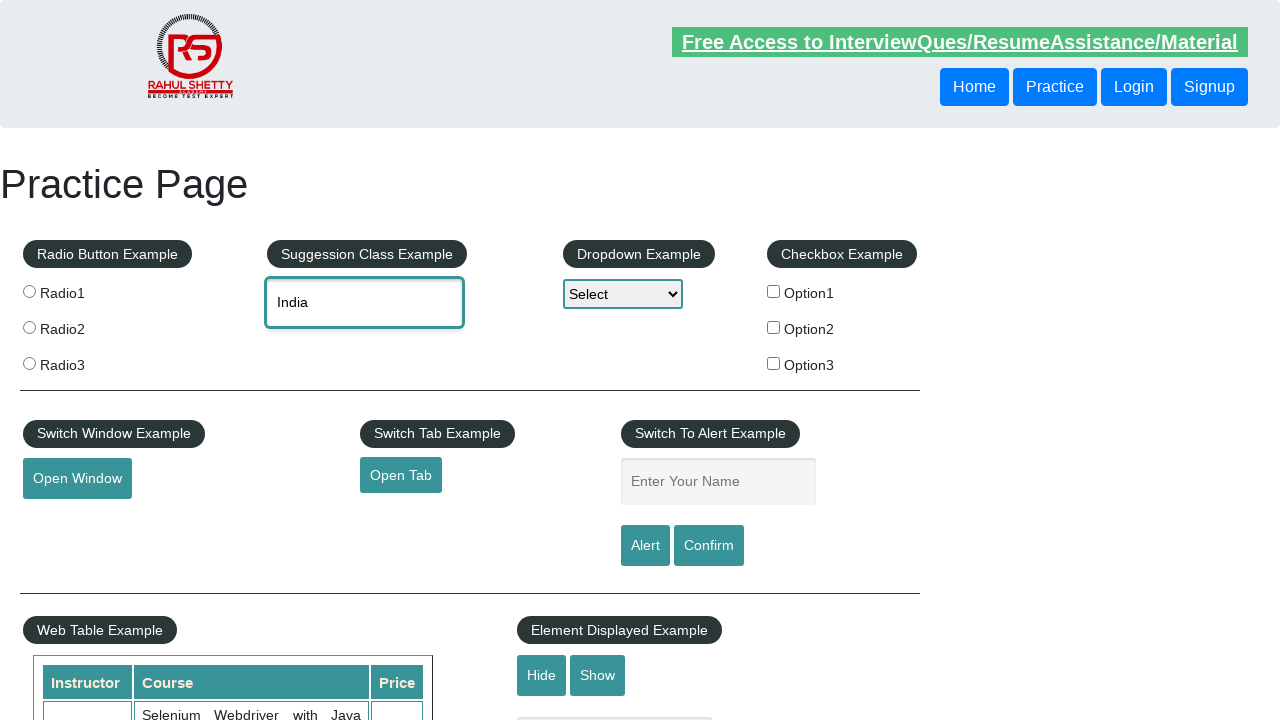

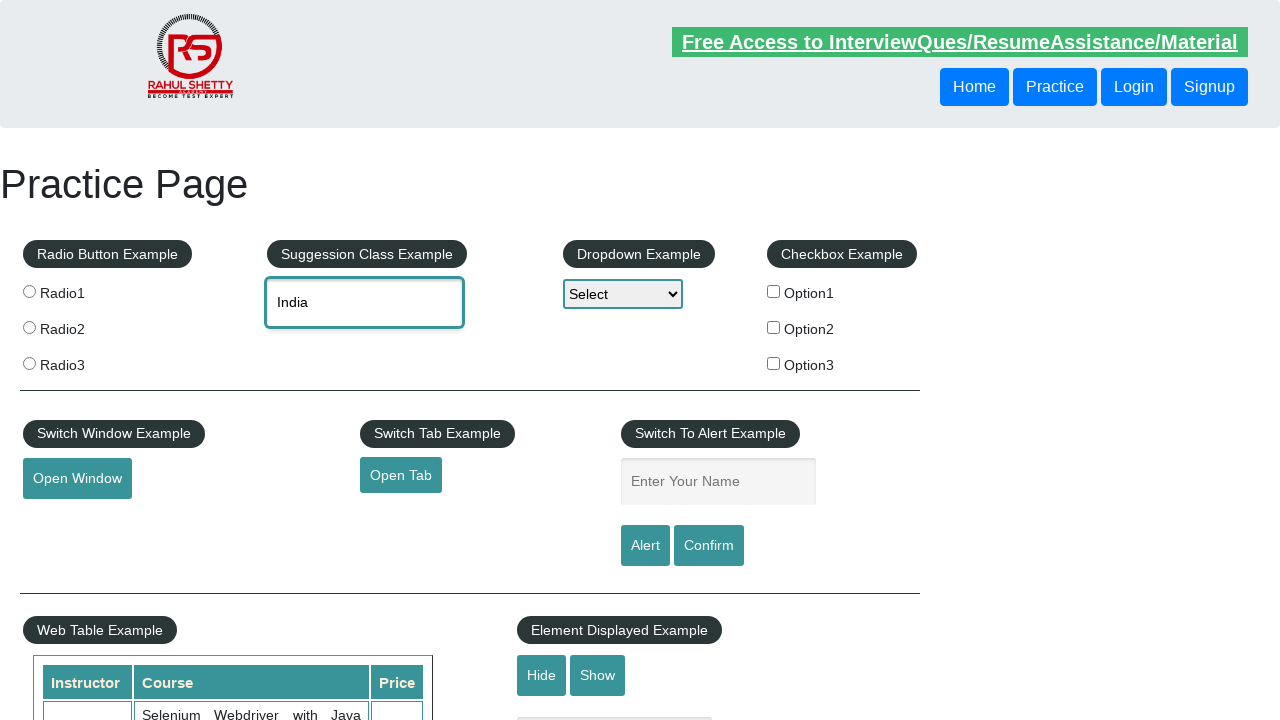